Tests keyboard input functionality by sending various key combinations including Enter, Shift for capitalization, and text input to a textarea element

Starting URL: http://omayo.blogspot.com/

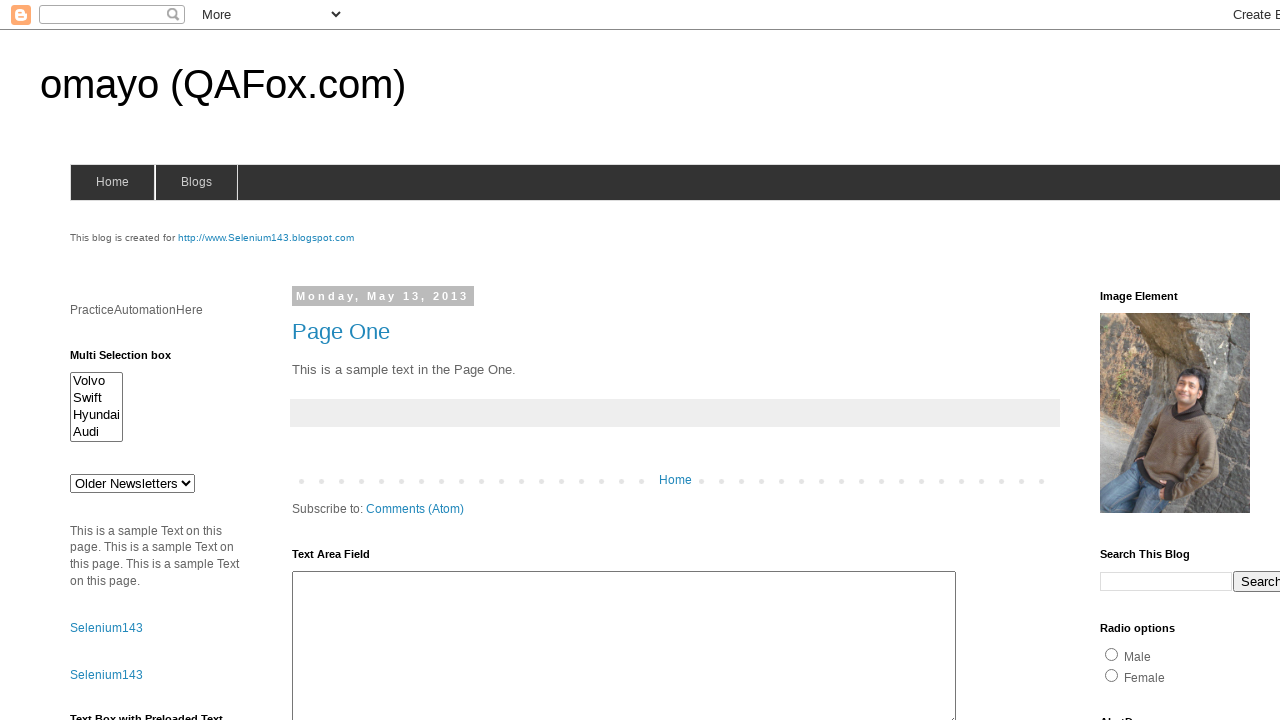

Pressed Enter key in textarea element #ta1 on #ta1
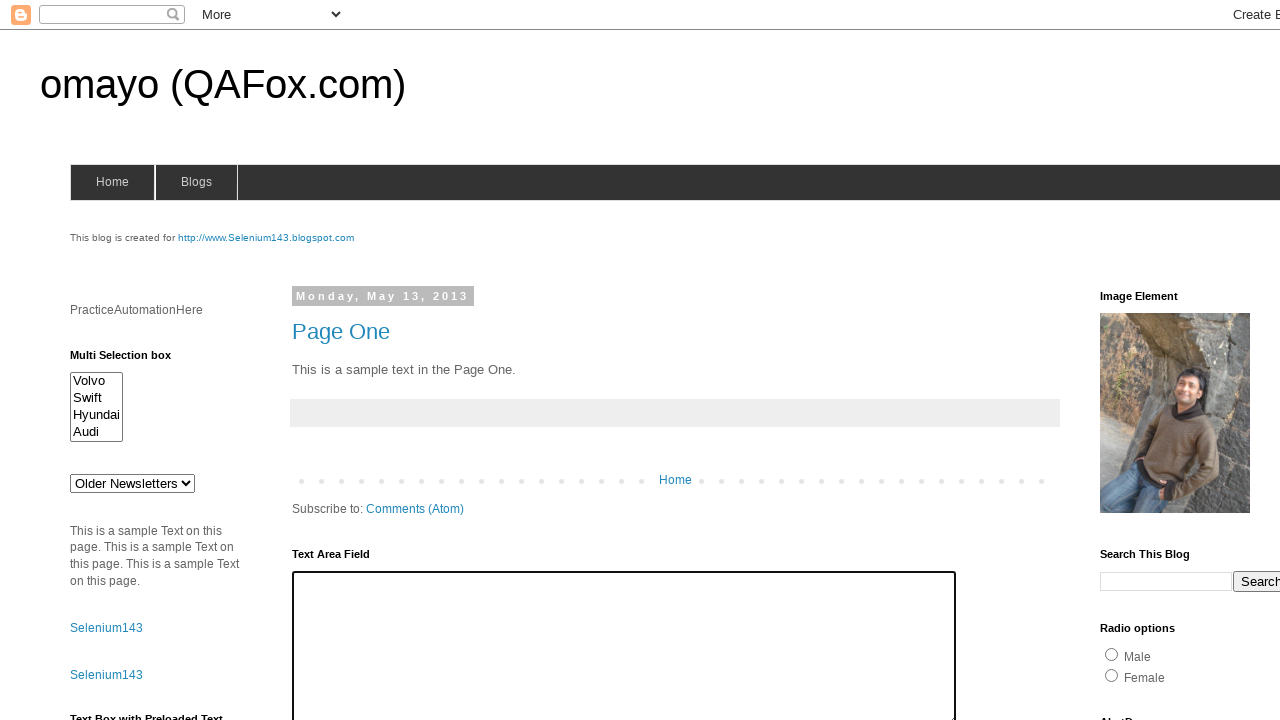

Filled textarea #ta1 with mixed case text 'HELLO BROTHER hi' on #ta1
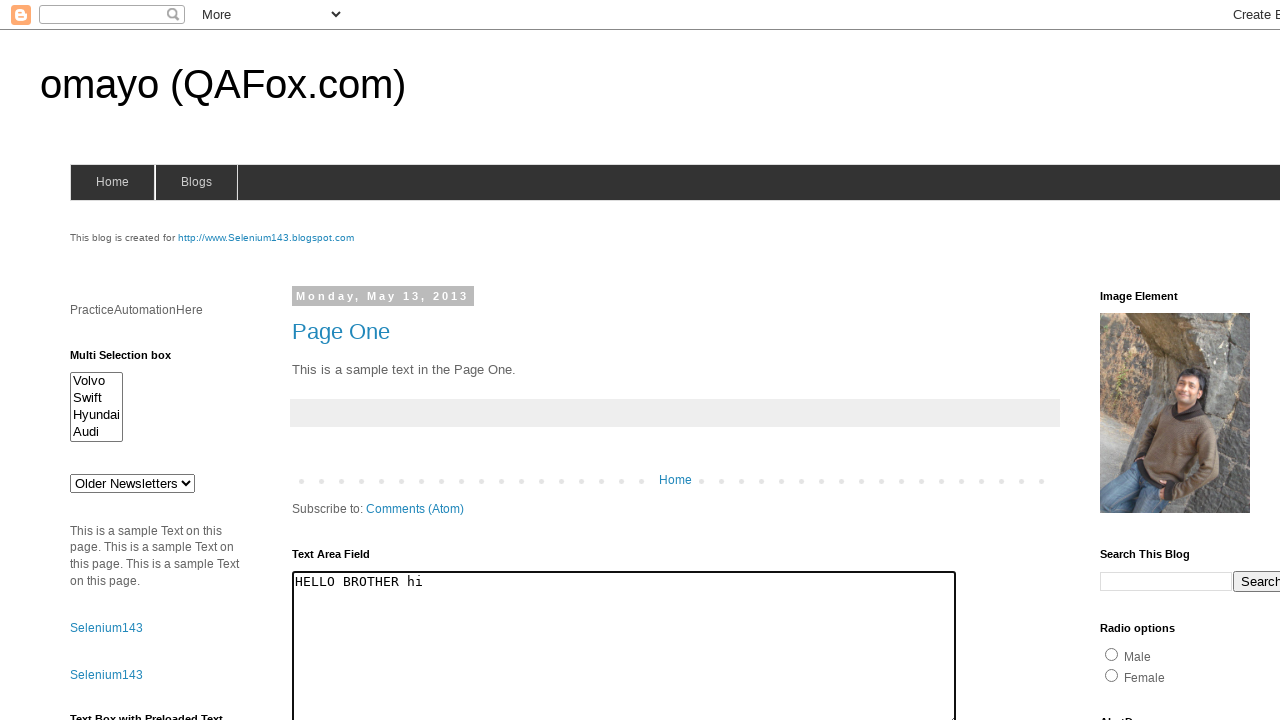

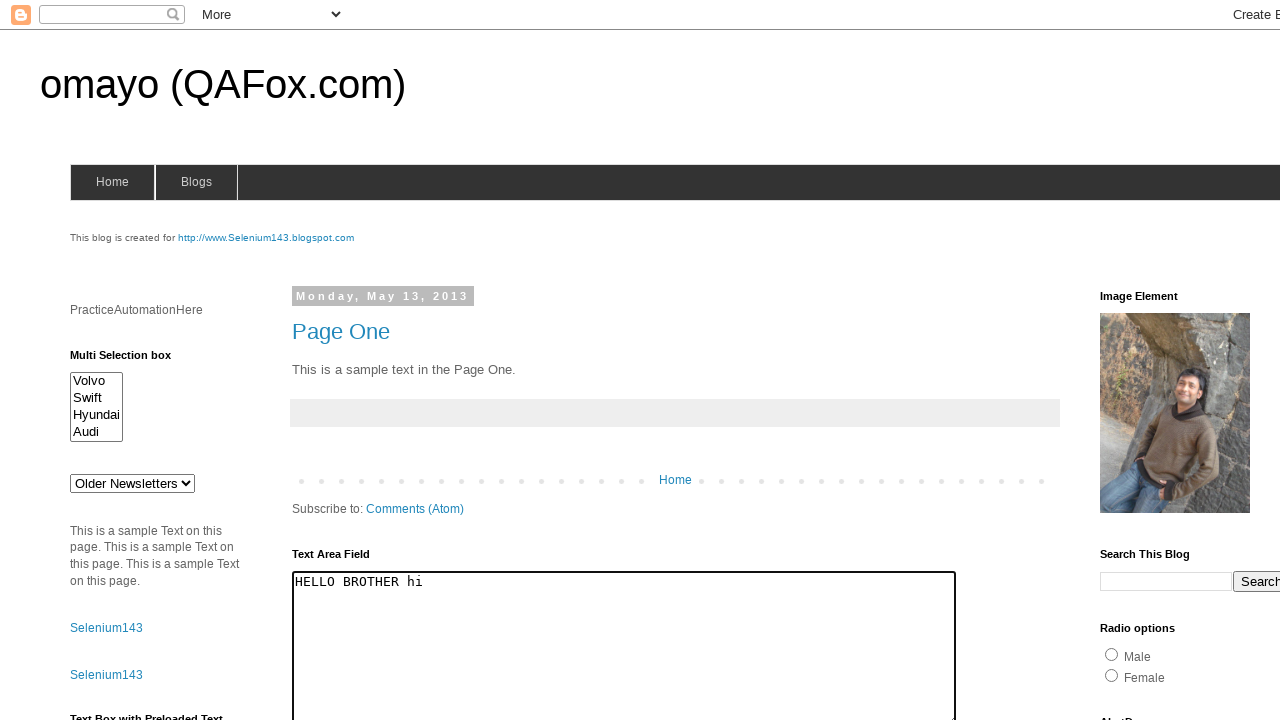